Tests the date picker functionality on American Airlines website by opening the departure calendar, navigating to December, and selecting the 1st day of the month.

Starting URL: https://www.aa.com/homePage.do?locale=en_US

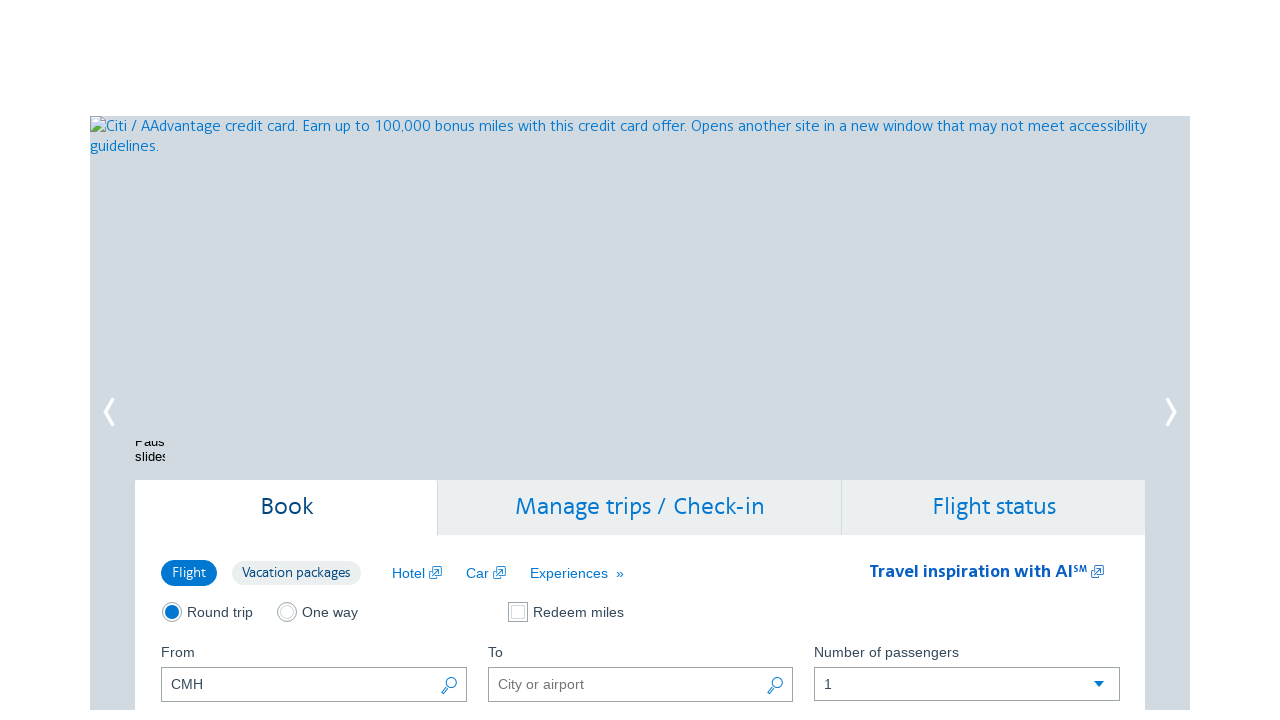

Clicked DEPART date field to open calendar at (450, 360) on xpath=//label[@for='aa-leavingOn']/following-sibling::button
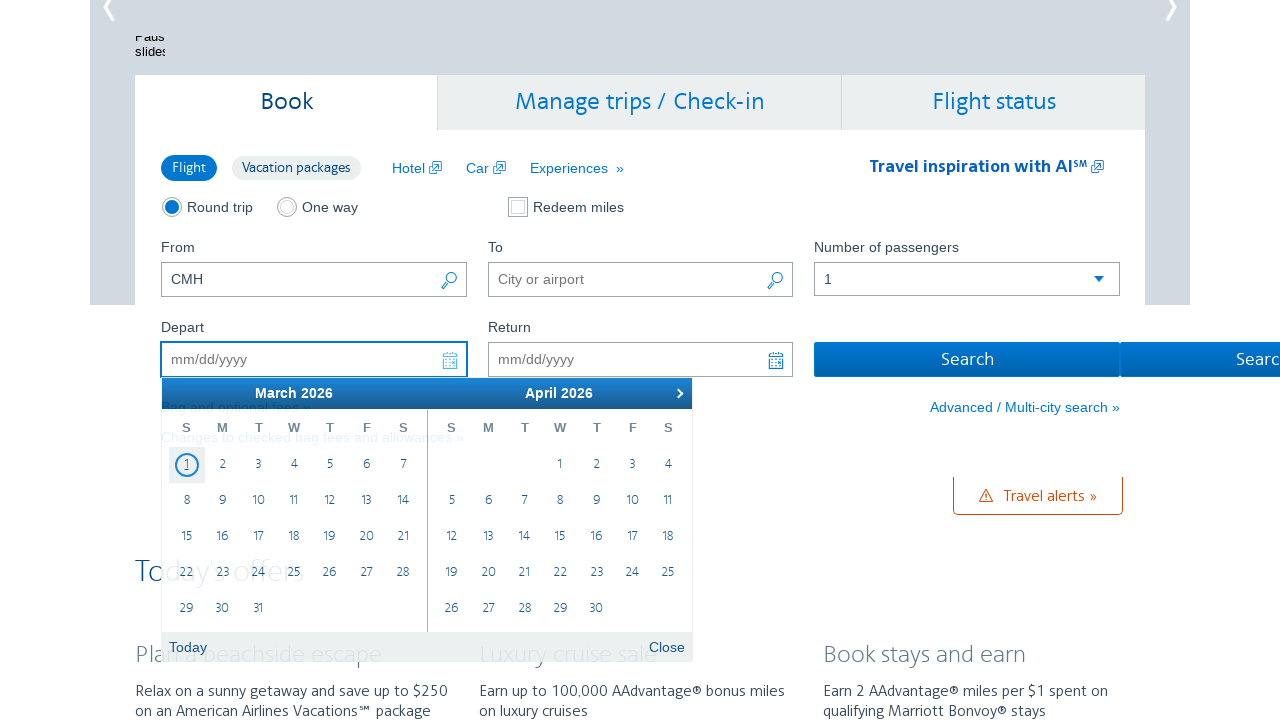

Calendar appeared and loaded
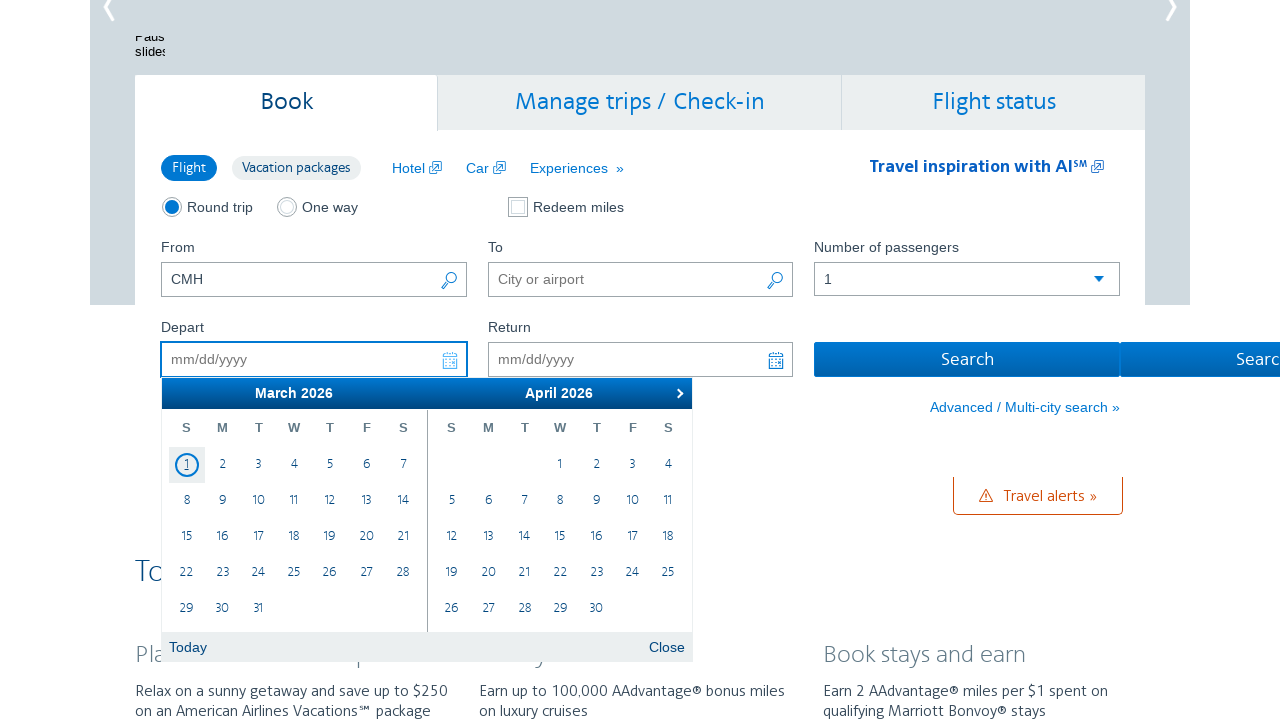

Clicked next button to navigate to next month (currently viewing March) at (677, 393) on xpath=//a[@data-handler='next']
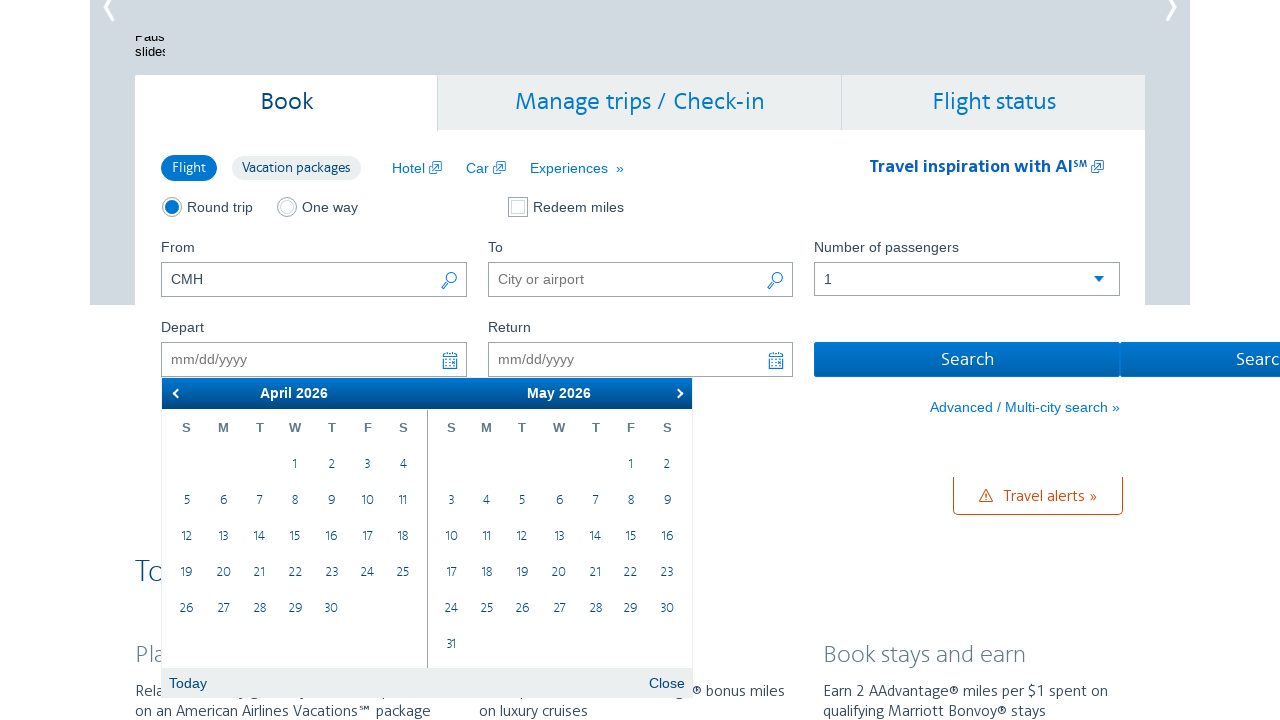

Waited for calendar to update after navigating to next month
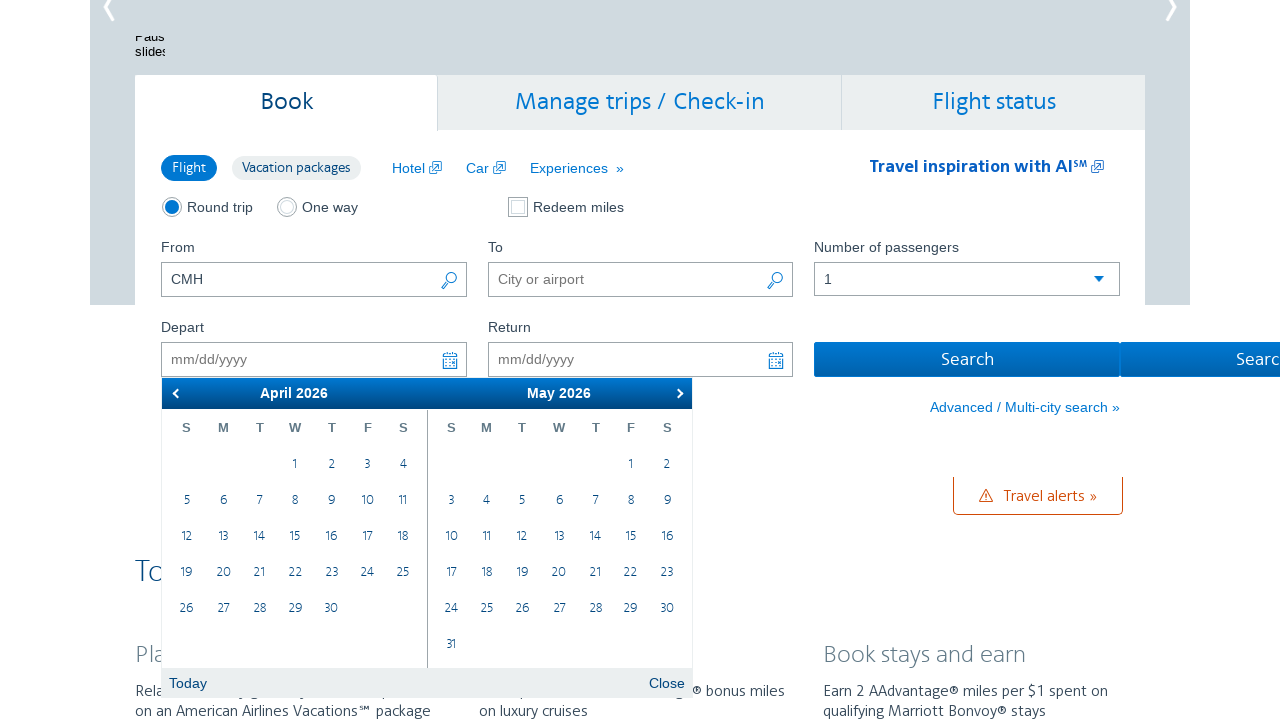

Clicked next button to navigate to next month (currently viewing April) at (677, 393) on xpath=//a[@data-handler='next']
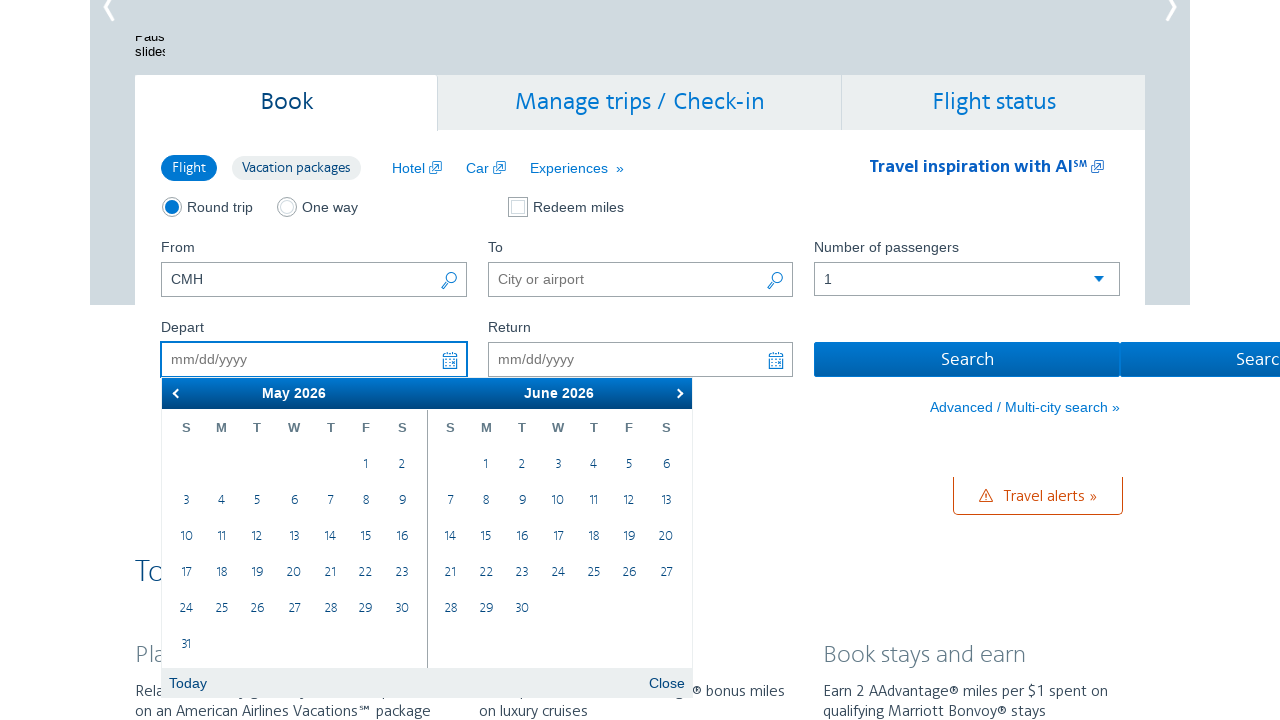

Waited for calendar to update after navigating to next month
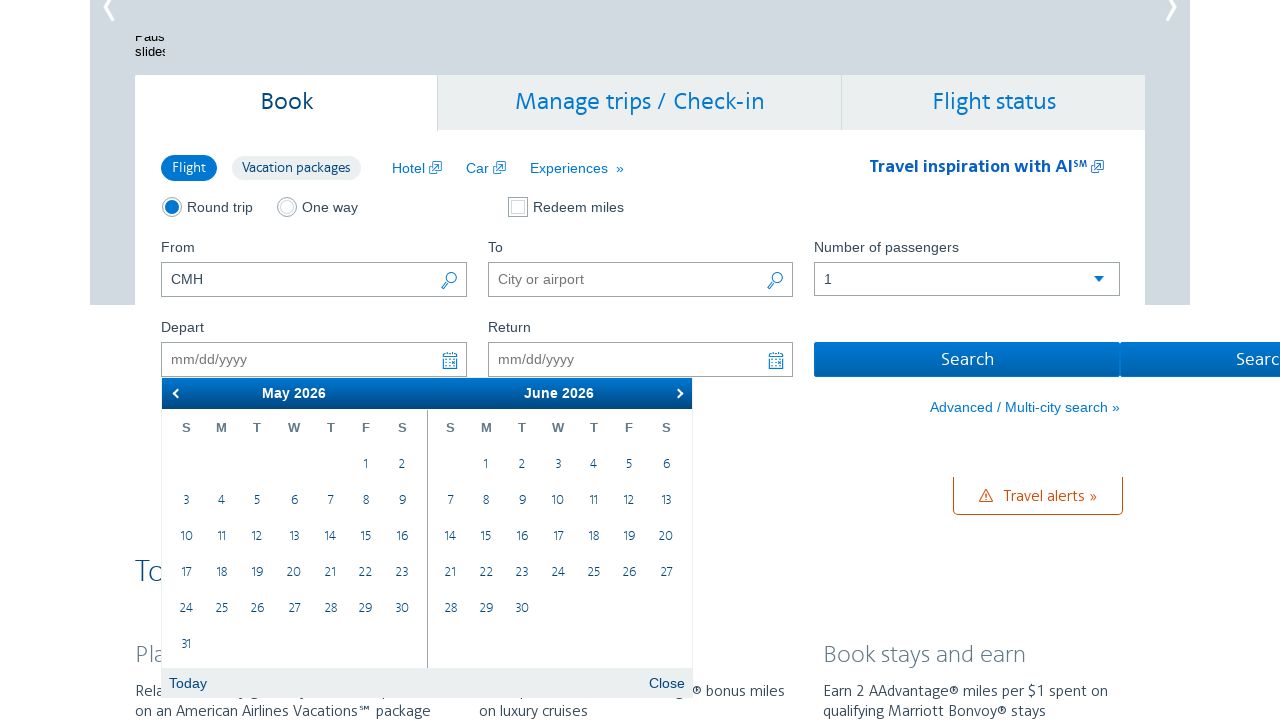

Clicked next button to navigate to next month (currently viewing May) at (677, 393) on xpath=//a[@data-handler='next']
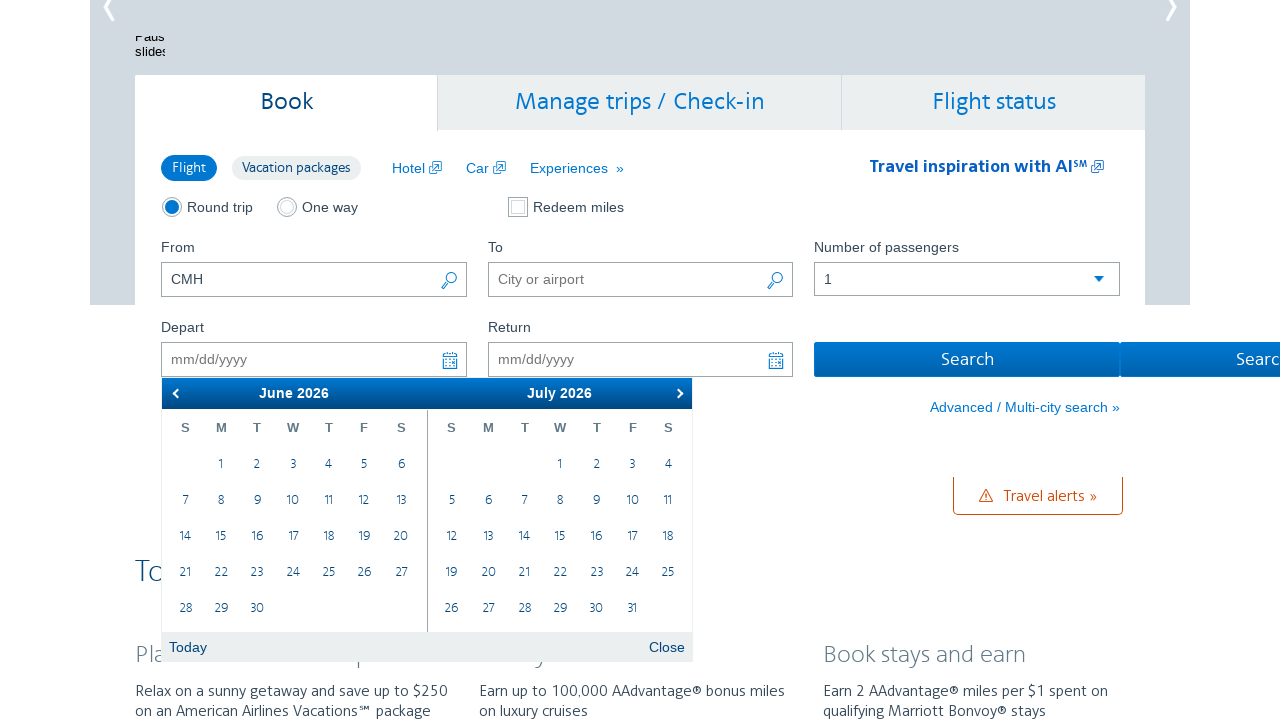

Waited for calendar to update after navigating to next month
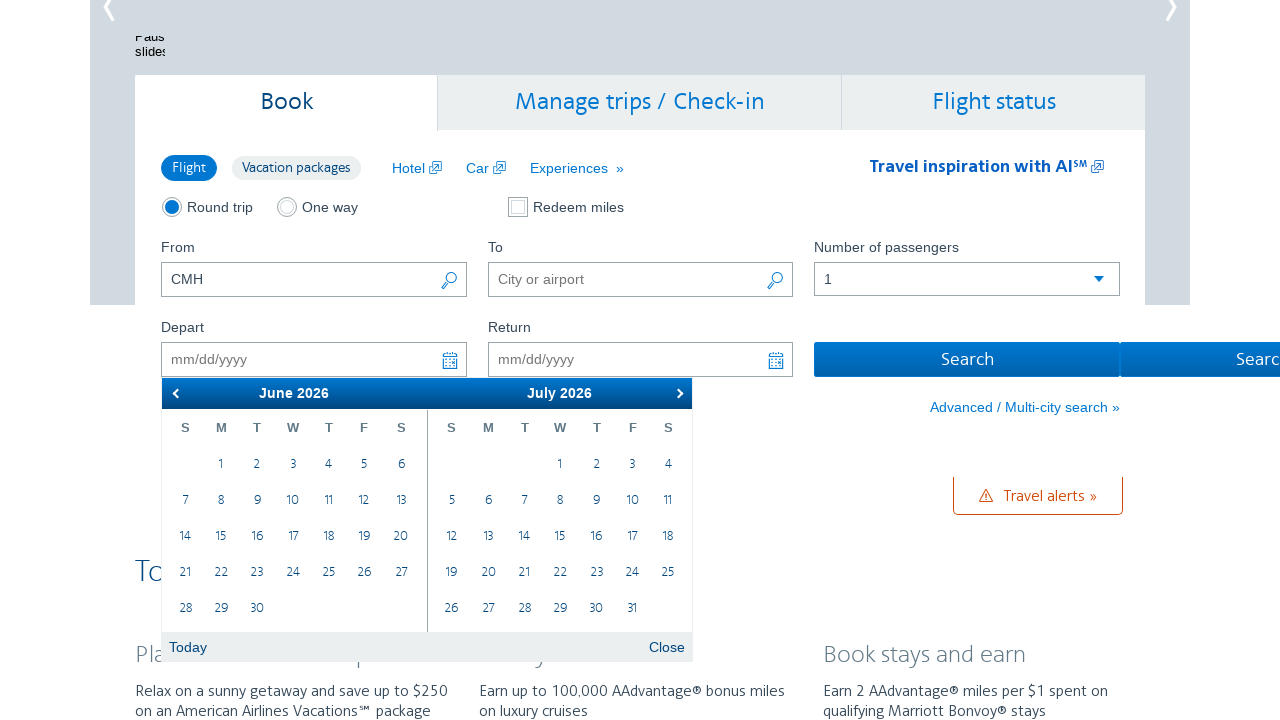

Clicked next button to navigate to next month (currently viewing June) at (677, 393) on xpath=//a[@data-handler='next']
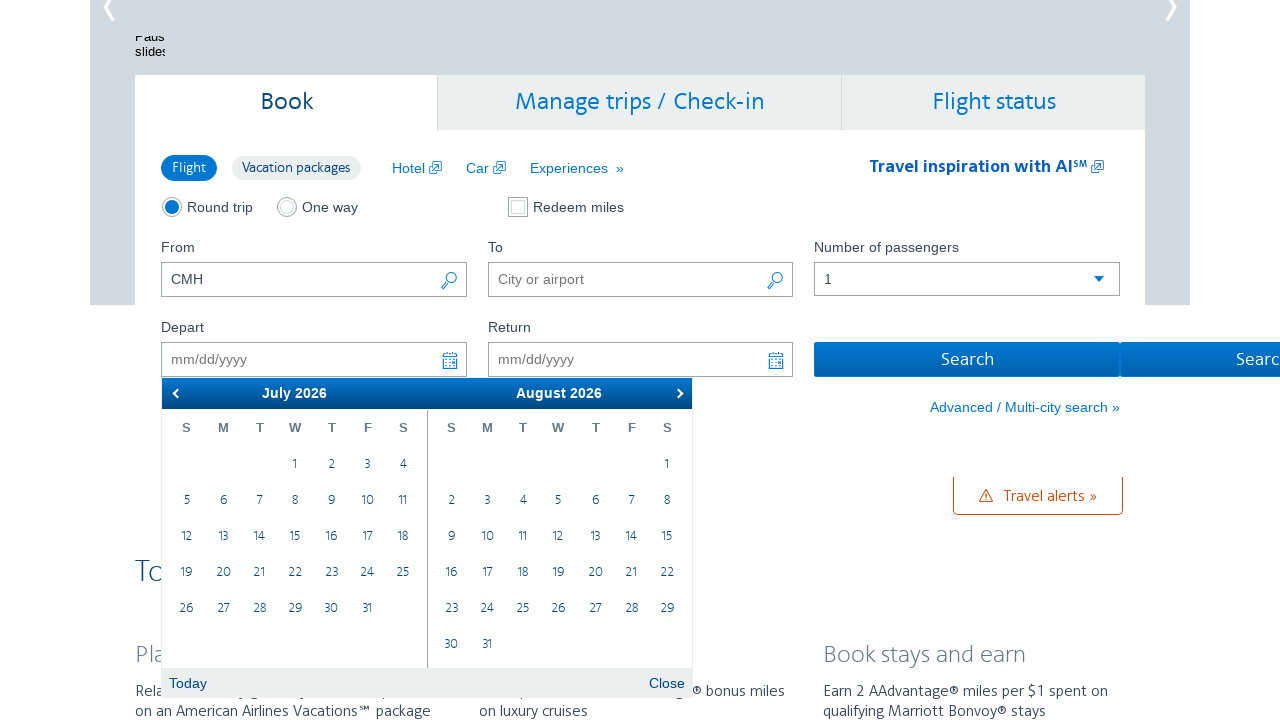

Waited for calendar to update after navigating to next month
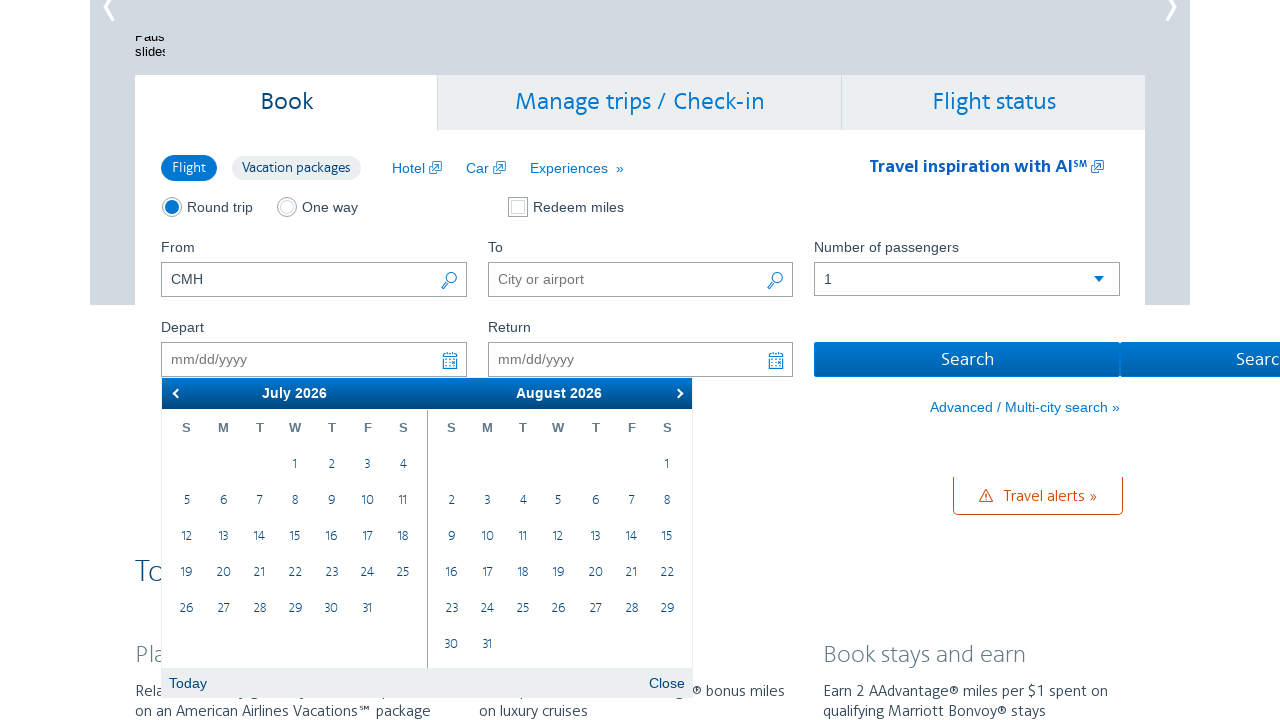

Clicked next button to navigate to next month (currently viewing July) at (677, 393) on xpath=//a[@data-handler='next']
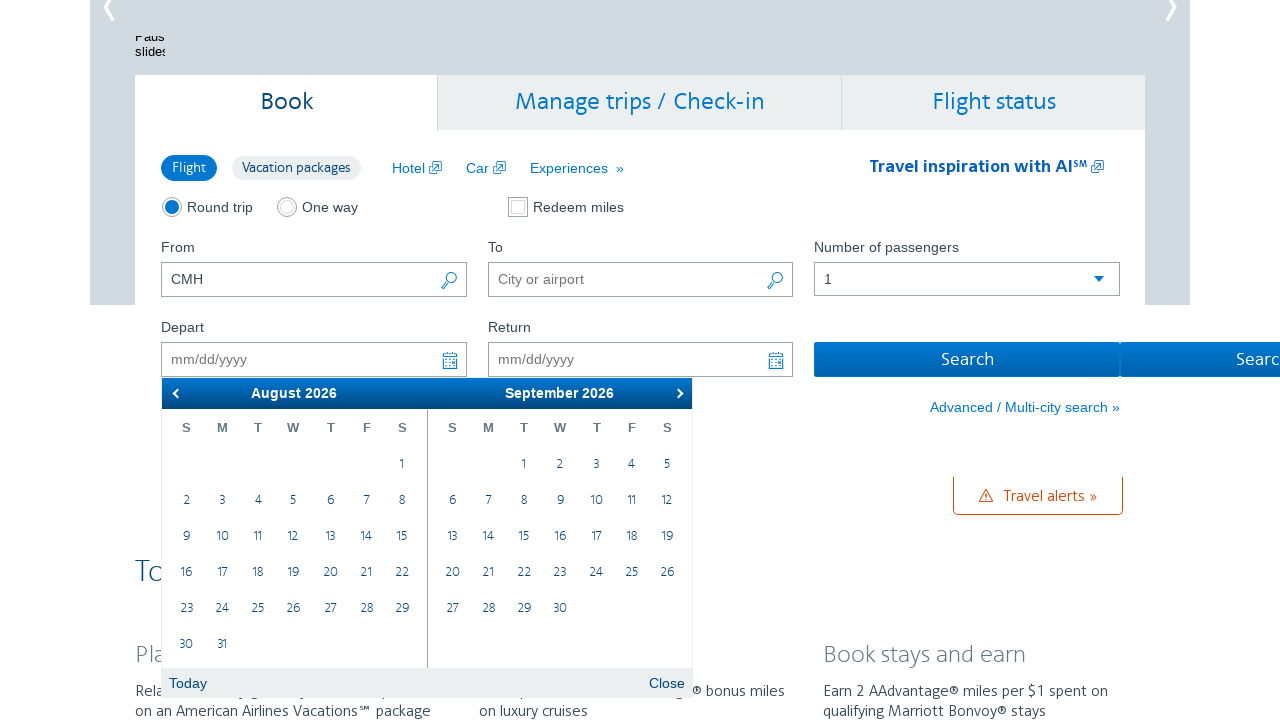

Waited for calendar to update after navigating to next month
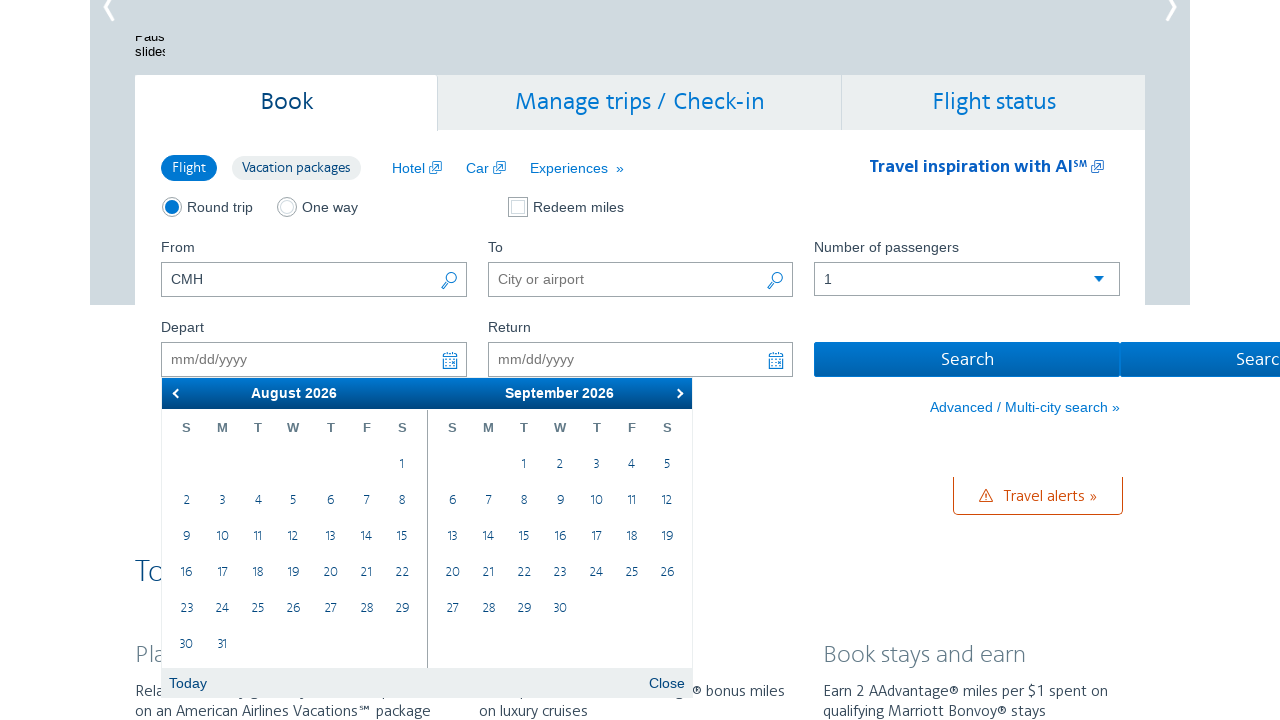

Clicked next button to navigate to next month (currently viewing August) at (677, 393) on xpath=//a[@data-handler='next']
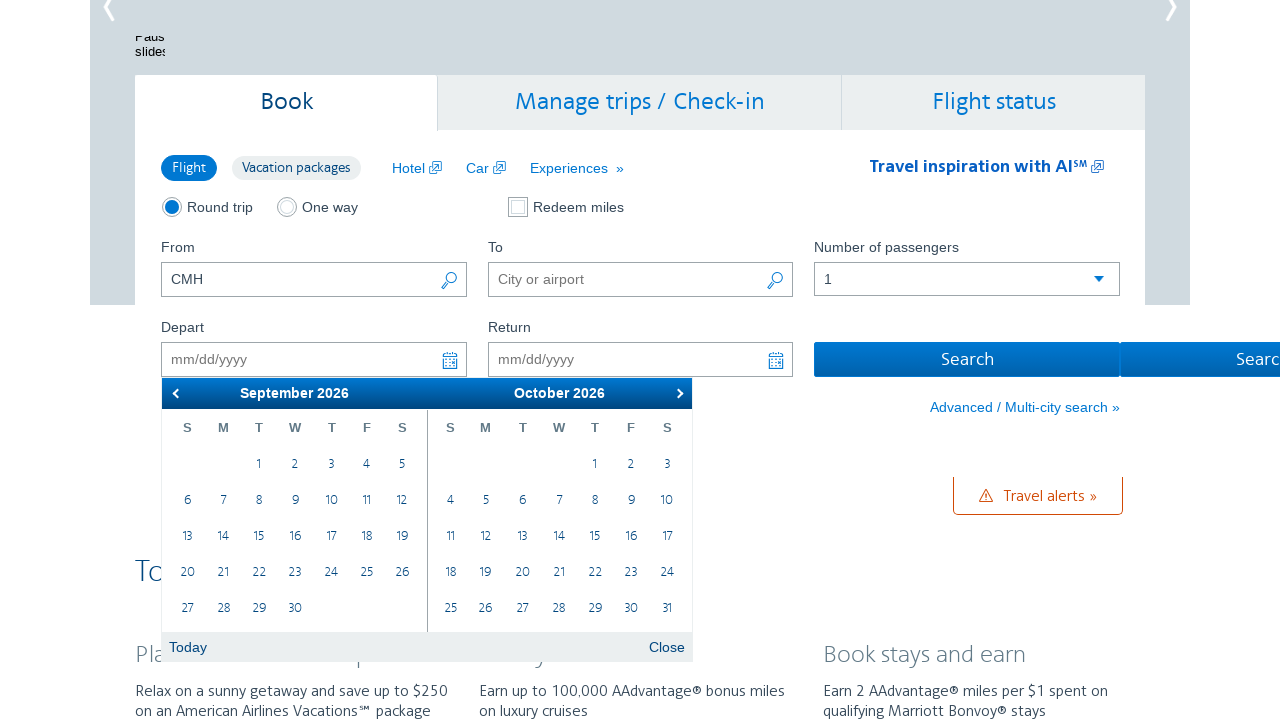

Waited for calendar to update after navigating to next month
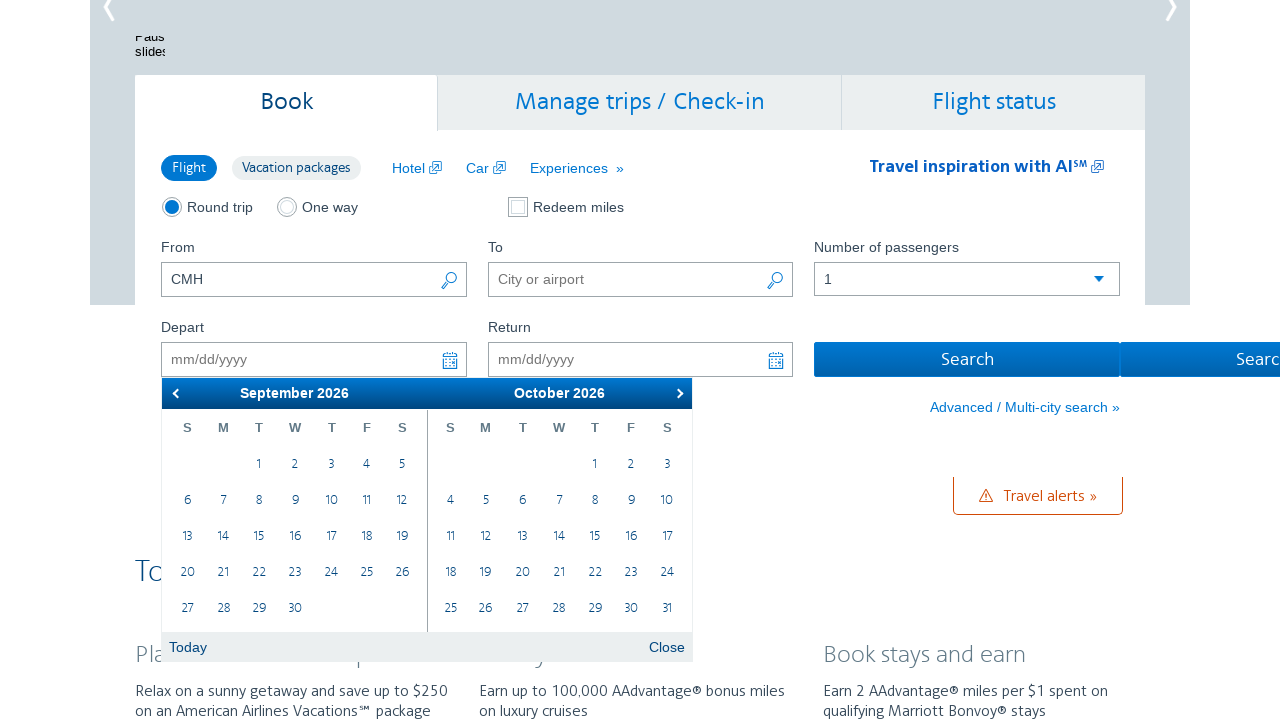

Clicked next button to navigate to next month (currently viewing September) at (677, 393) on xpath=//a[@data-handler='next']
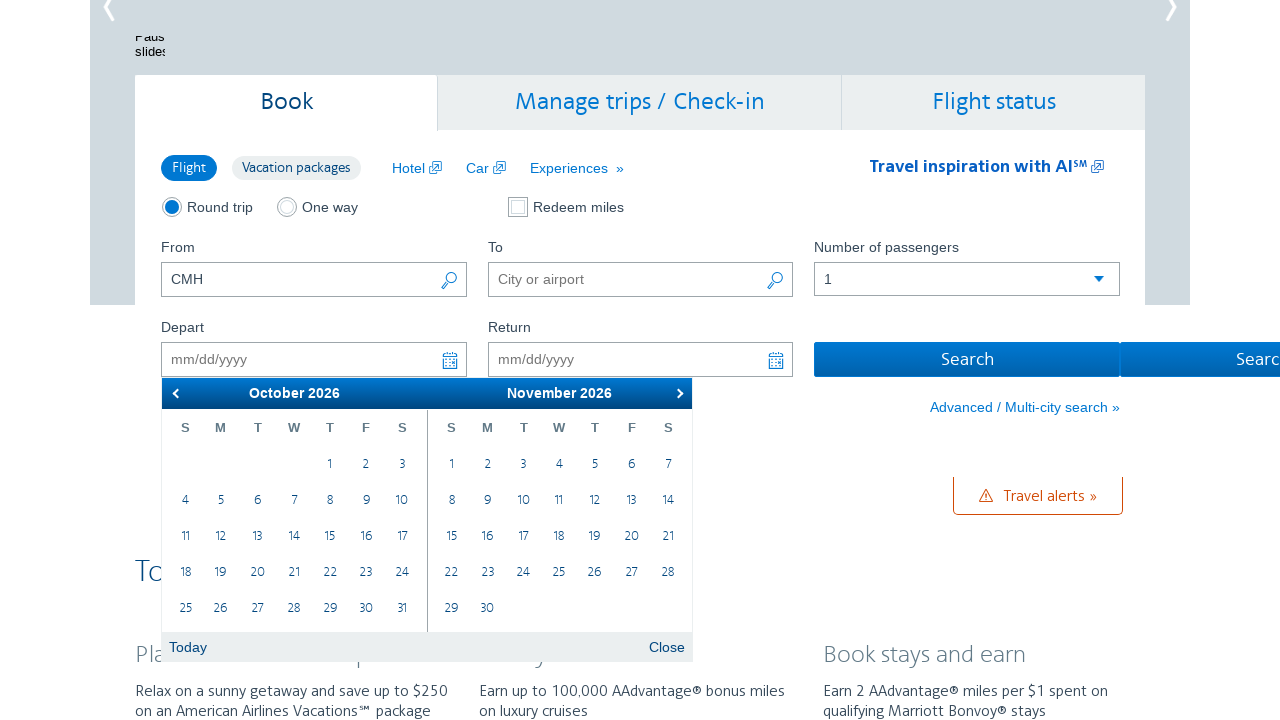

Waited for calendar to update after navigating to next month
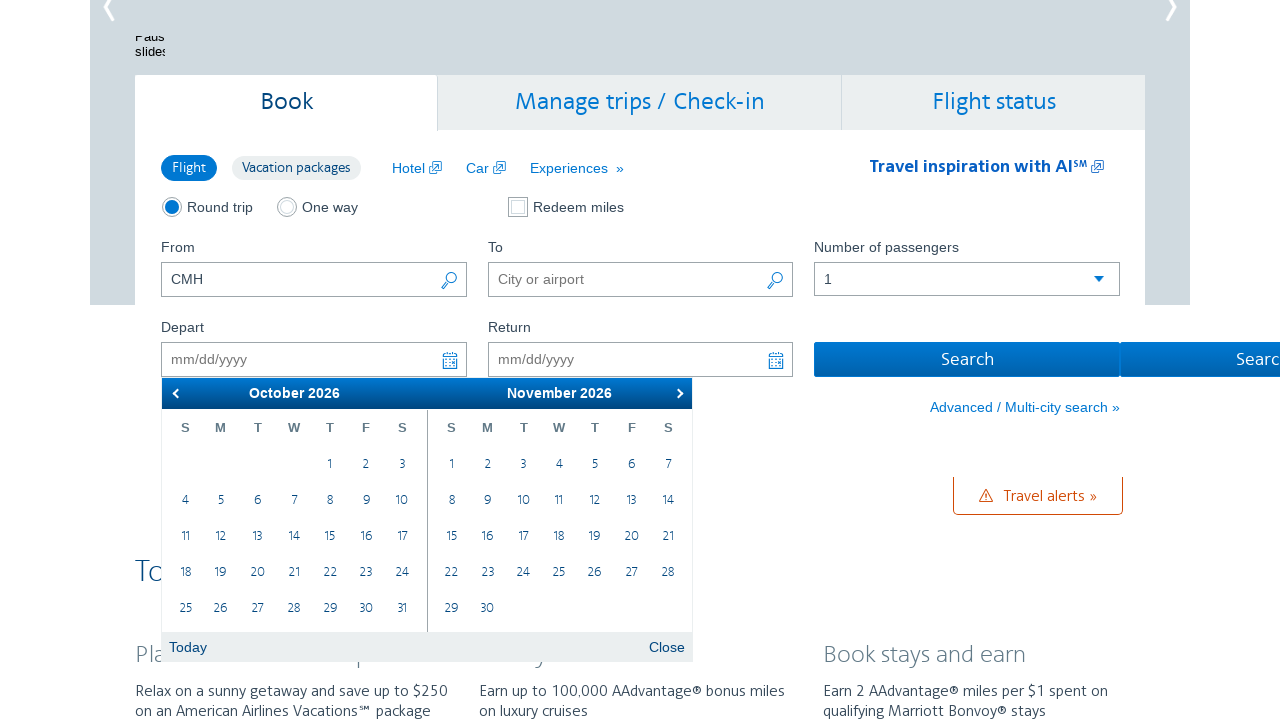

Clicked next button to navigate to next month (currently viewing October) at (677, 393) on xpath=//a[@data-handler='next']
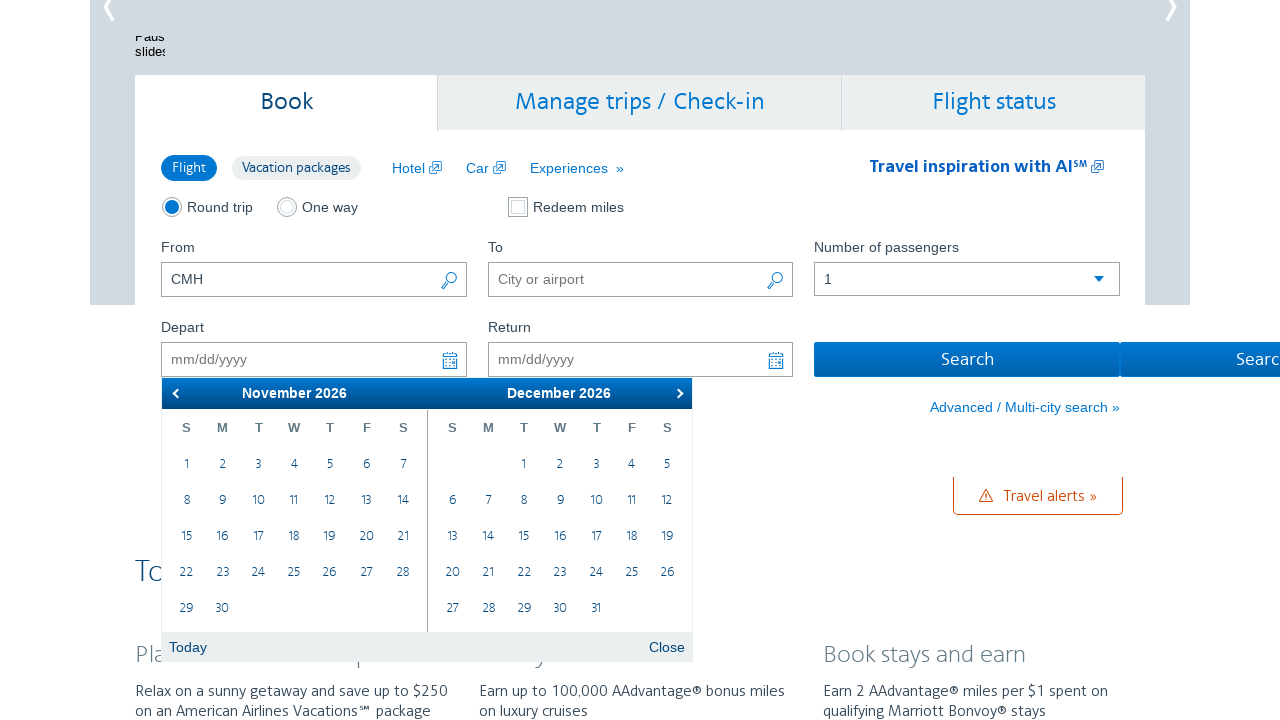

Waited for calendar to update after navigating to next month
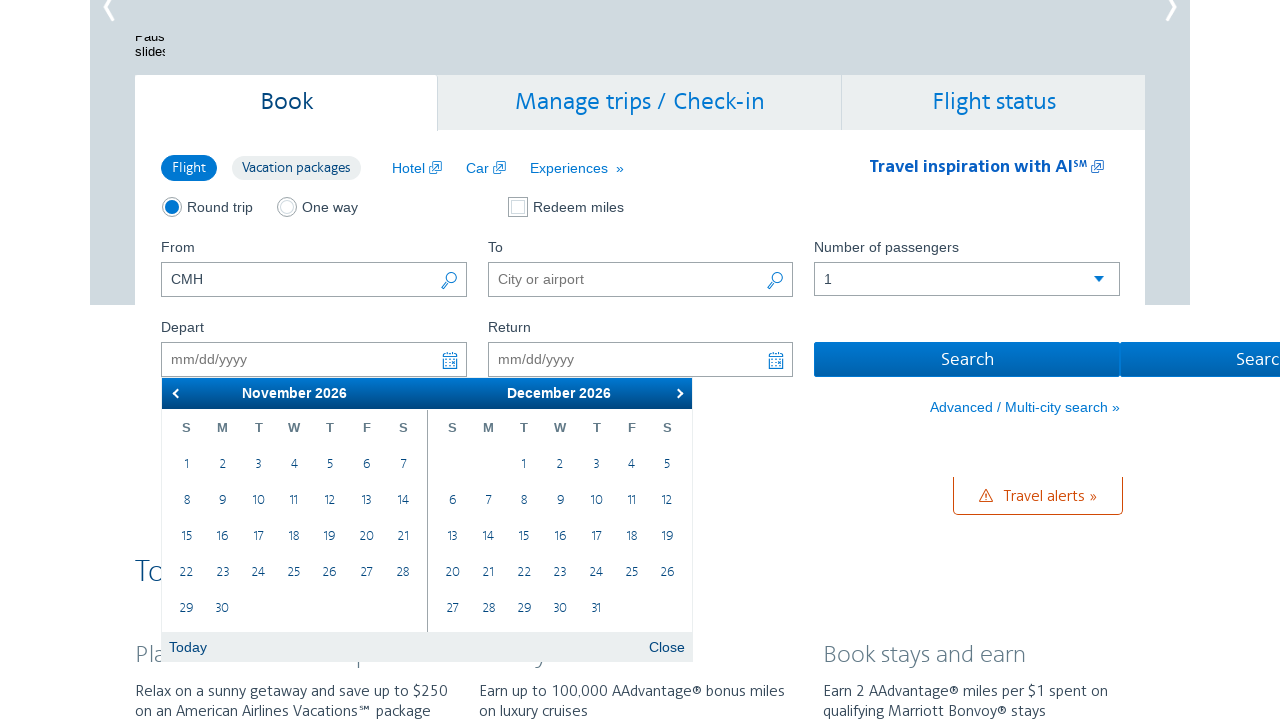

Clicked next button to navigate to next month (currently viewing November) at (677, 393) on xpath=//a[@data-handler='next']
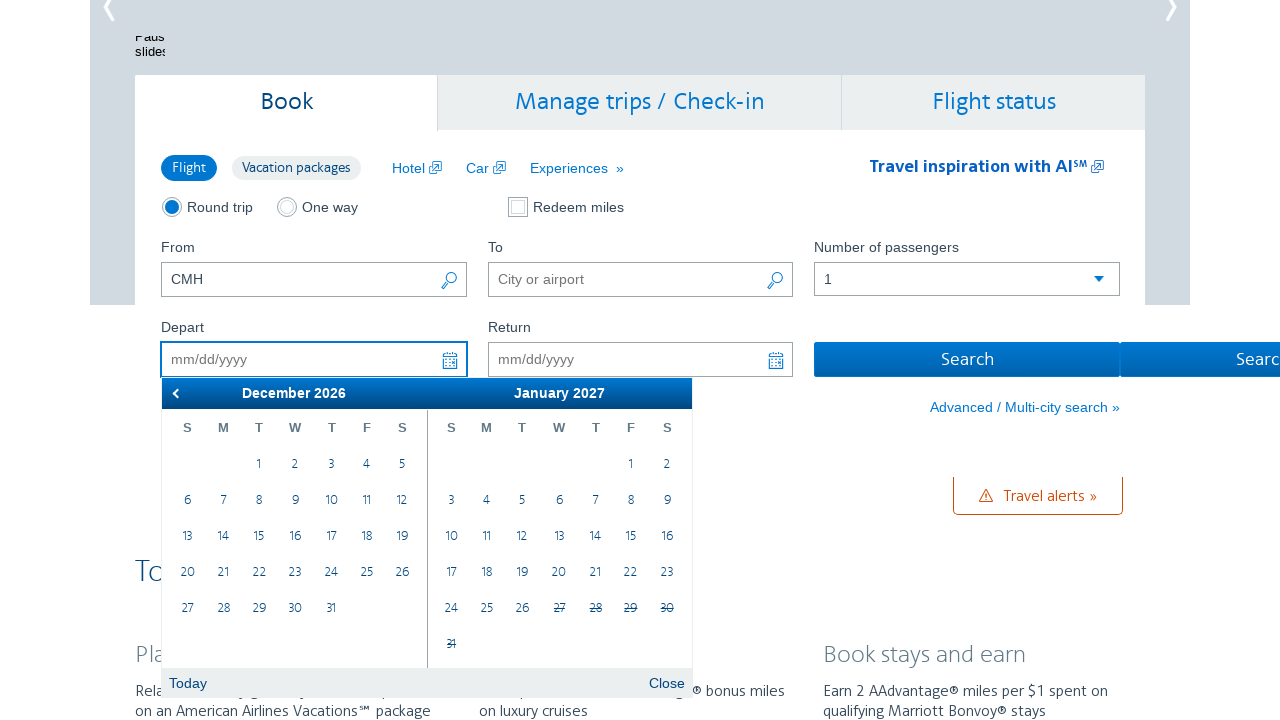

Waited for calendar to update after navigating to next month
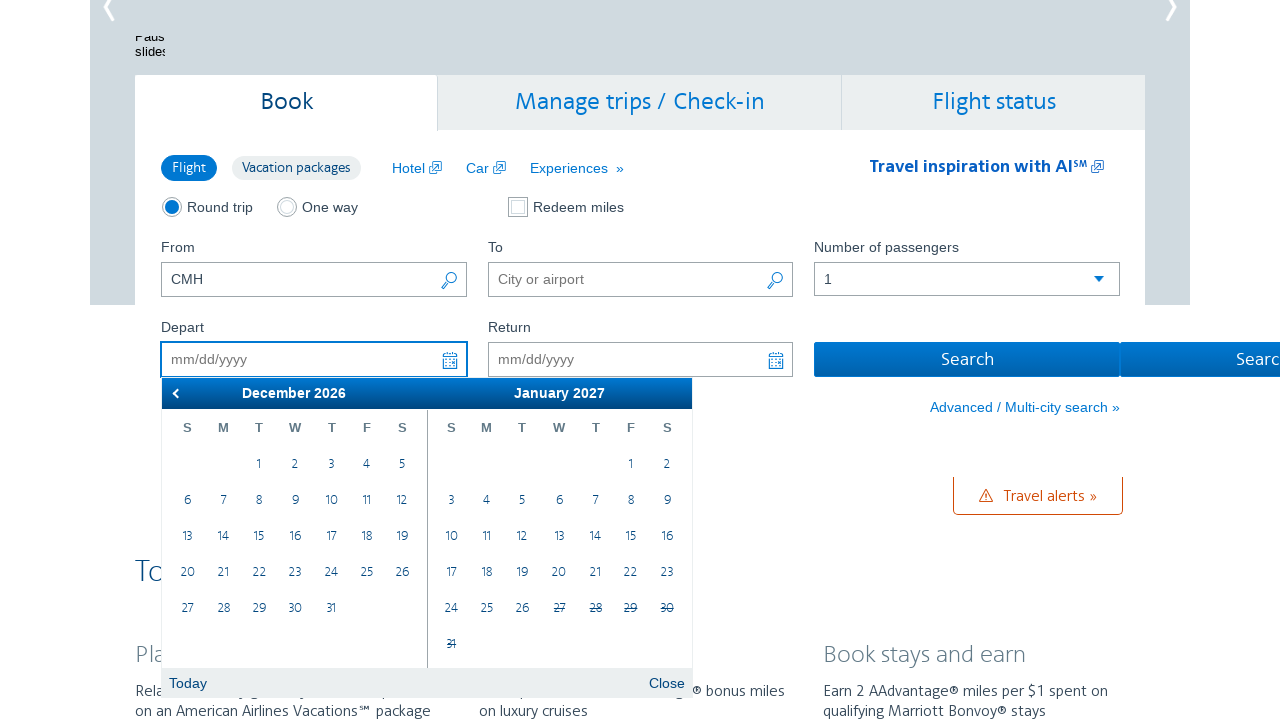

Located December in the calendar
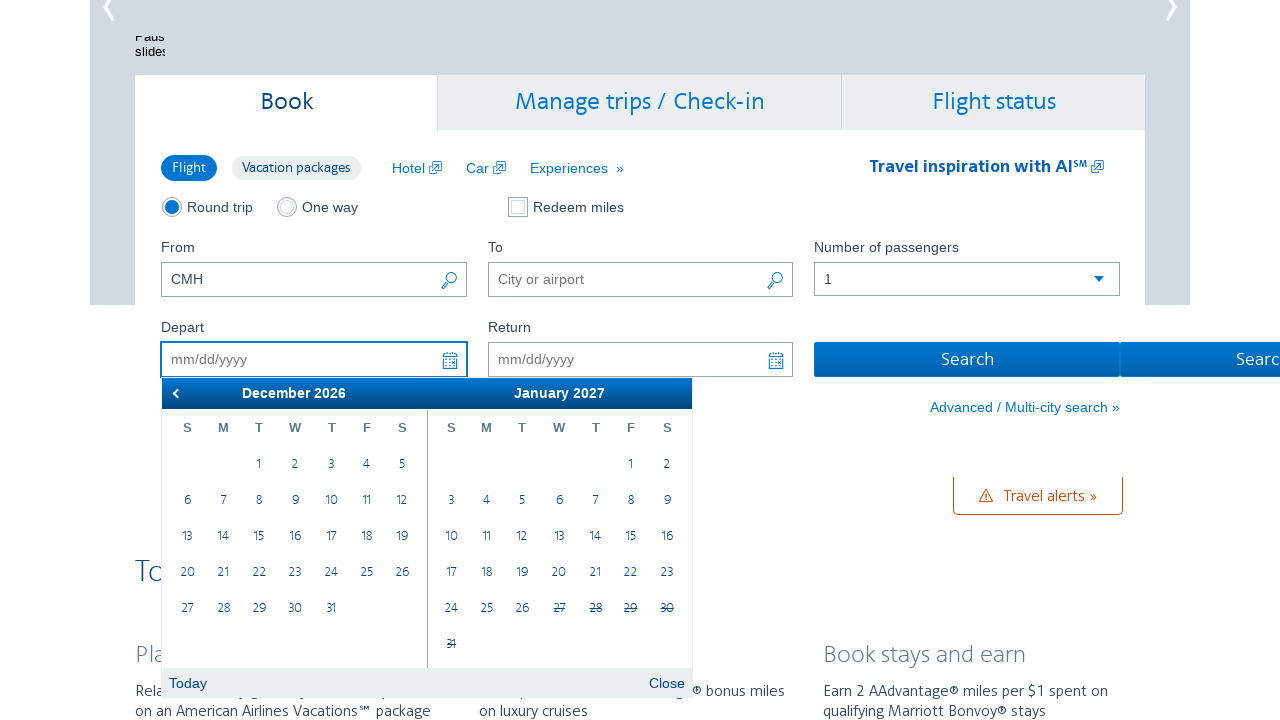

Clicked on December 1st at (259, 465) on xpath=//table[@class='ui-datepicker-calendar']/tbody/tr/td >> nth=2
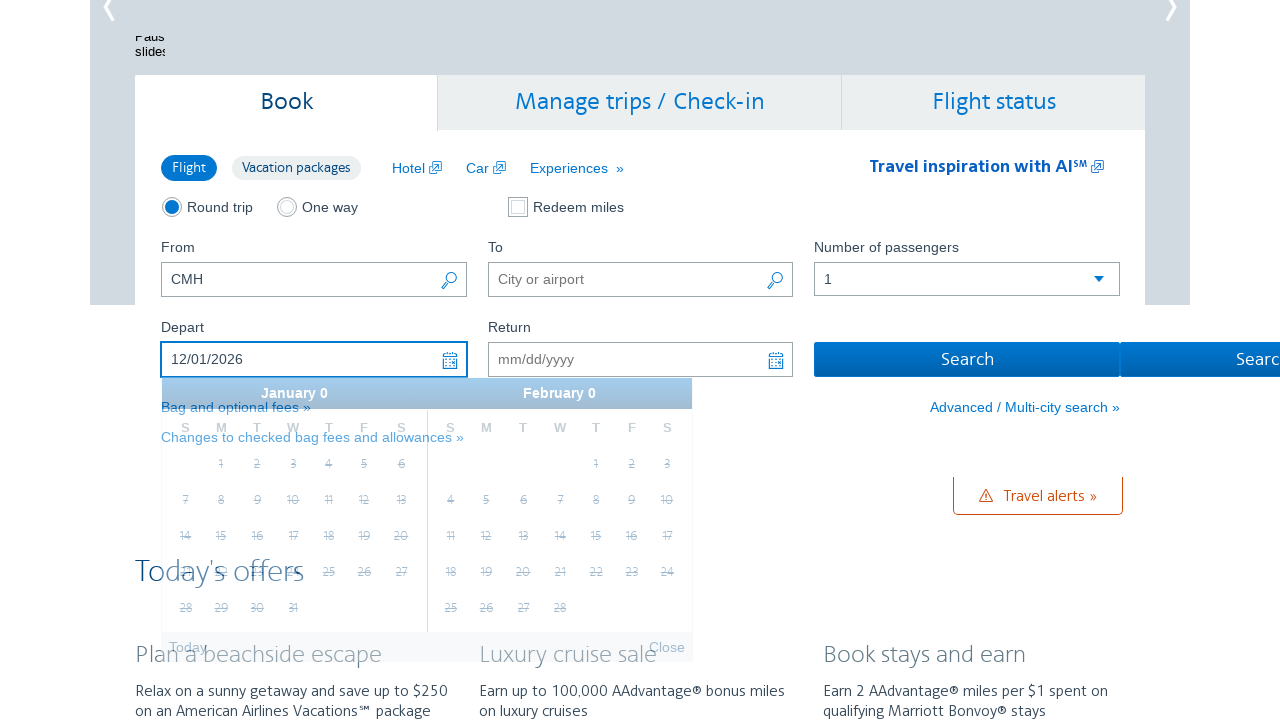

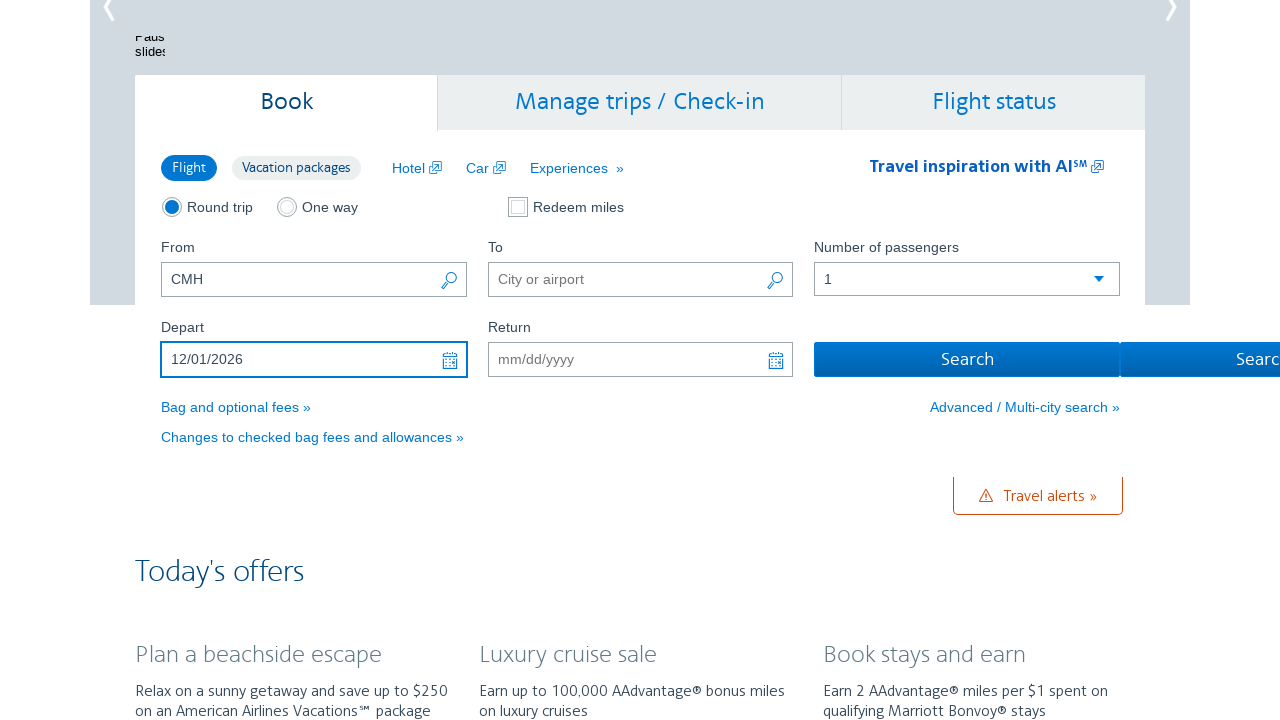